Tests sorting the Due column in ascending order using semantic class attributes on the second table, demonstrating more readable and maintainable selectors.

Starting URL: http://the-internet.herokuapp.com/tables

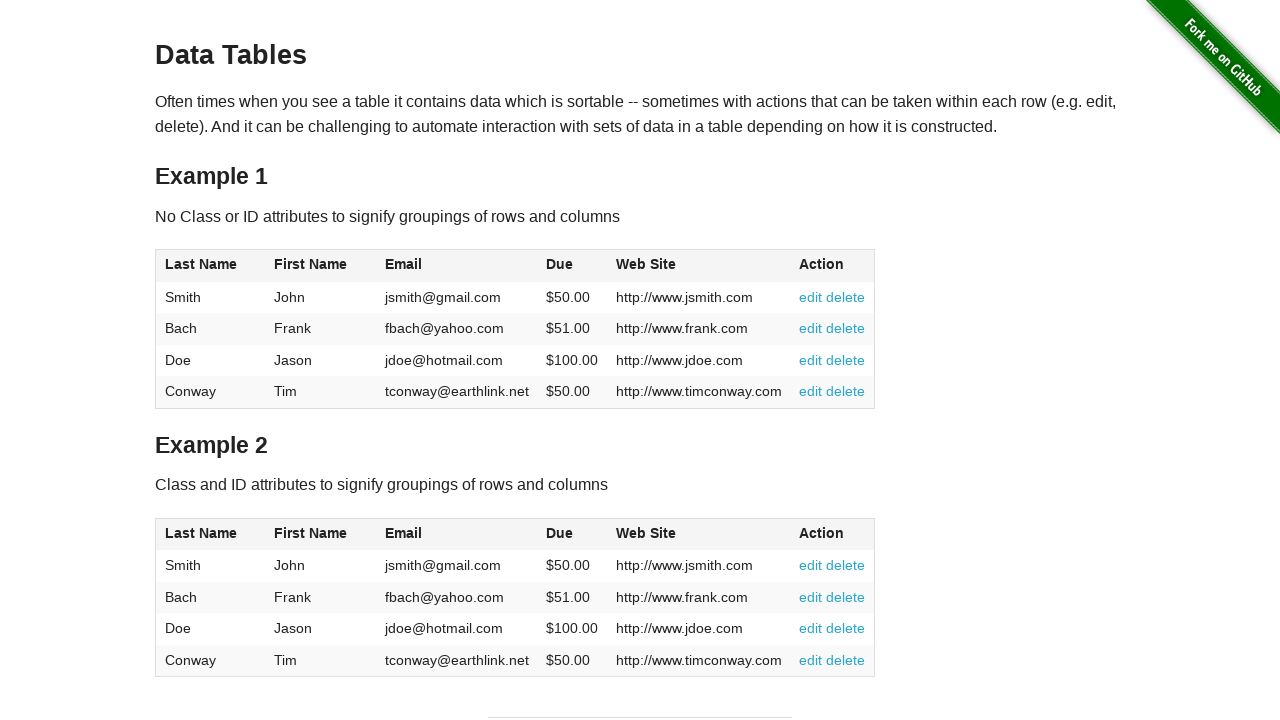

Clicked Due column header on table2 to sort at (560, 533) on #table2 thead .dues
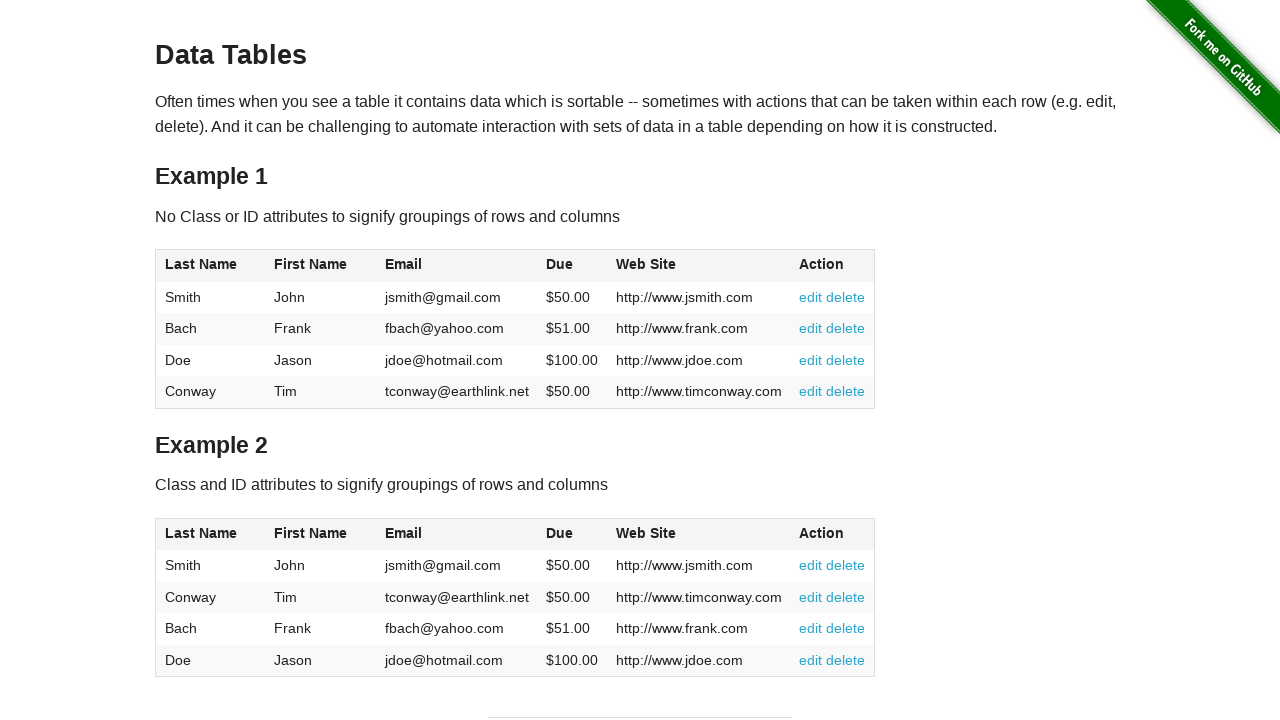

Confirmed Due column in table2 is sorted in ascending order
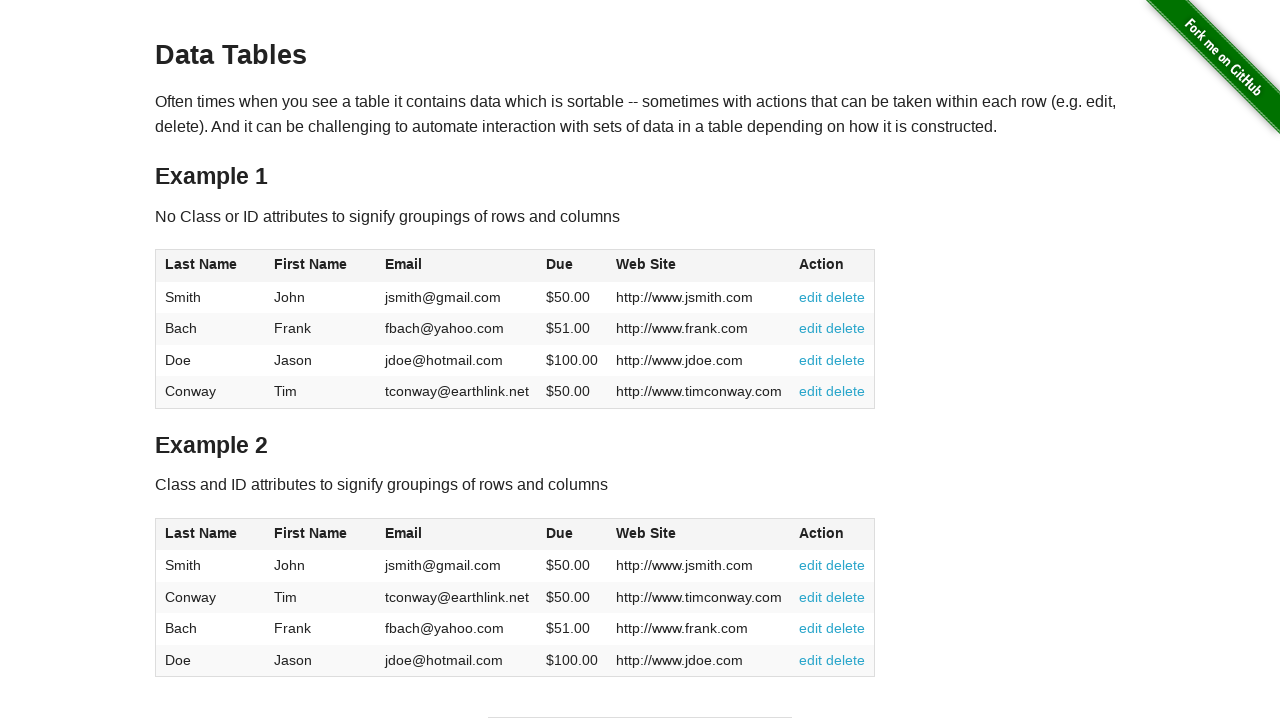

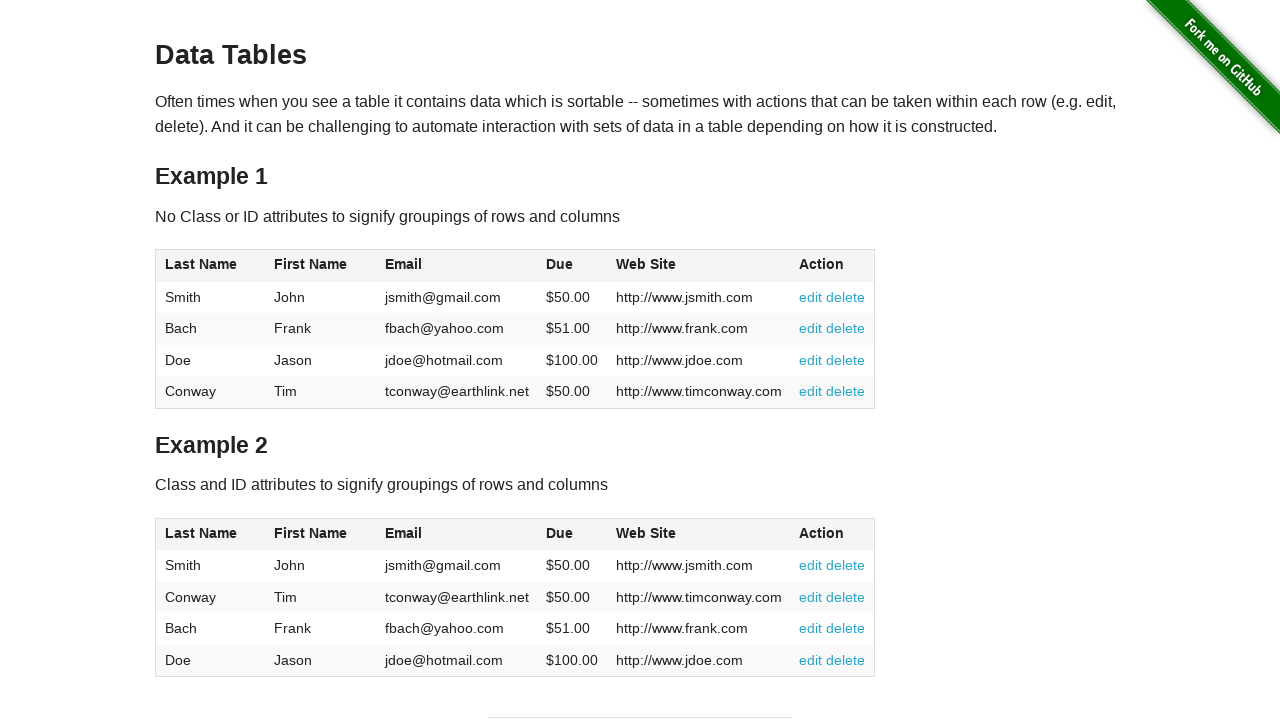